Navigates to a webpage, finds an image element, and modifies its src attribute using JavaScript execution

Starting URL: https://bonigarcia.dev/selenium-webdriver-java/

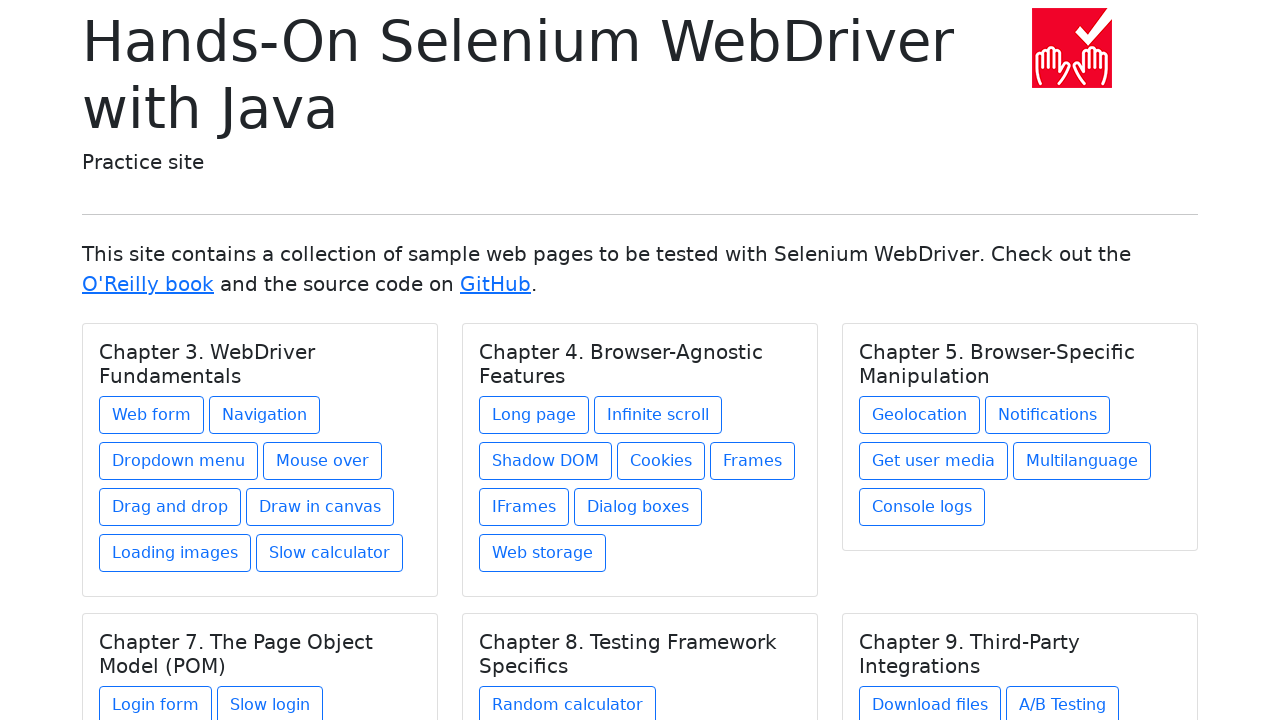

Navigated to webpage https://bonigarcia.dev/selenium-webdriver-java/
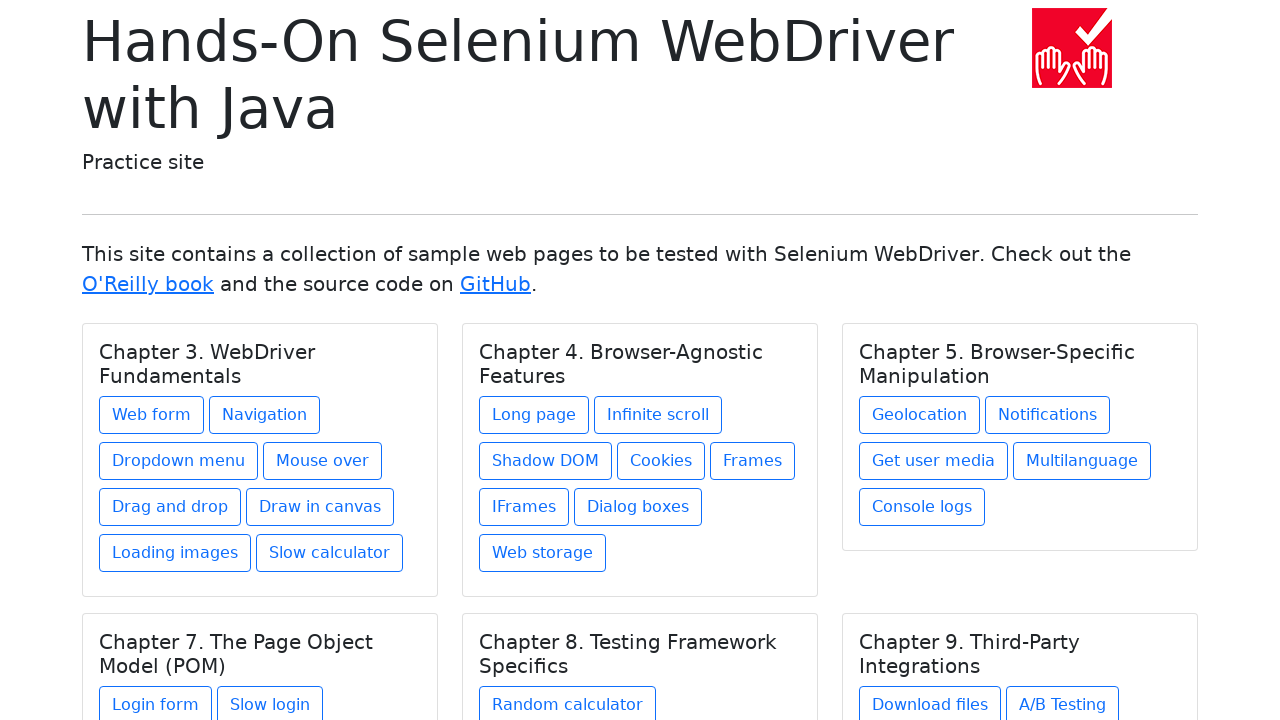

Located first image element on the page
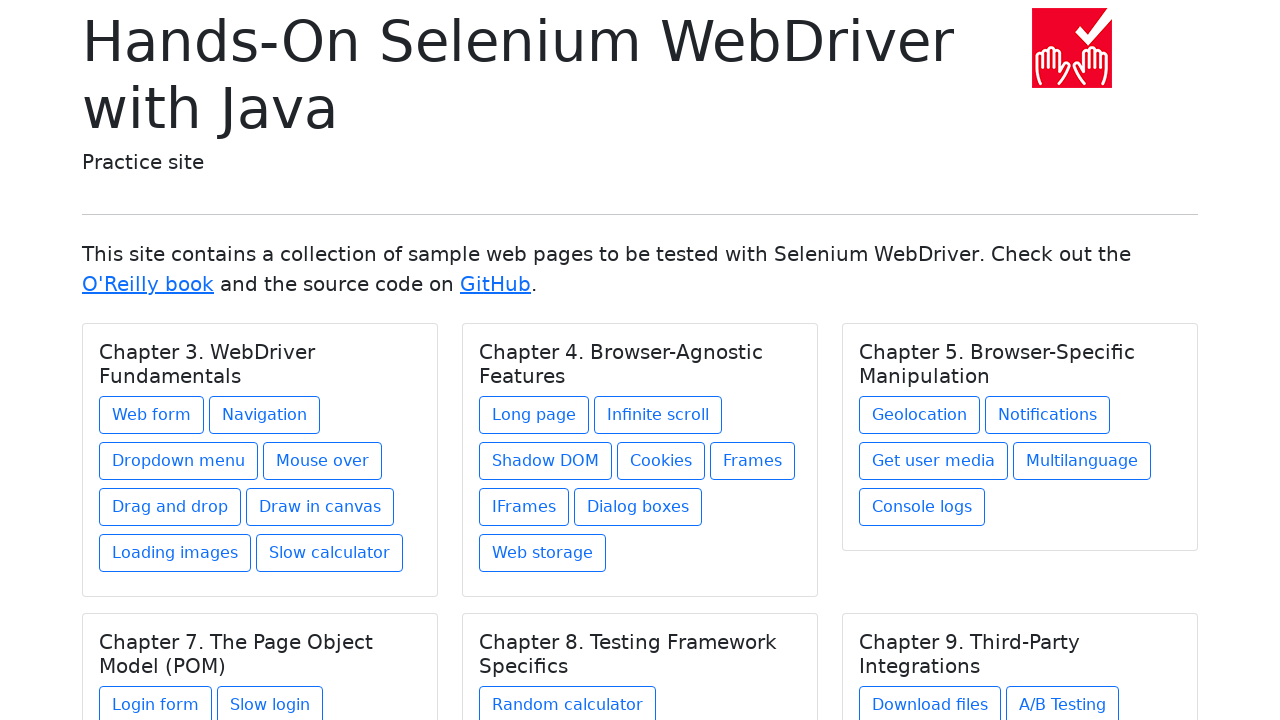

Modified image src attribute to 'img/award.png' using JavaScript execution
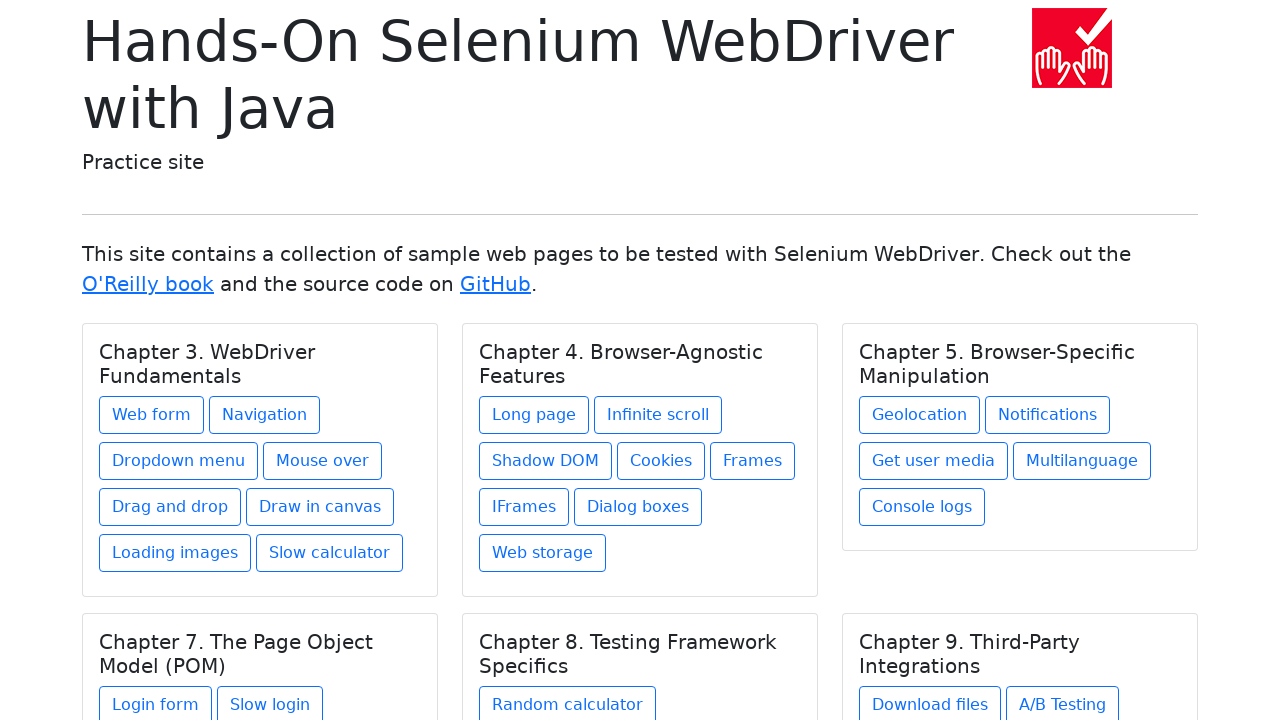

Verified that image src attribute now ends with 'img/award.png'
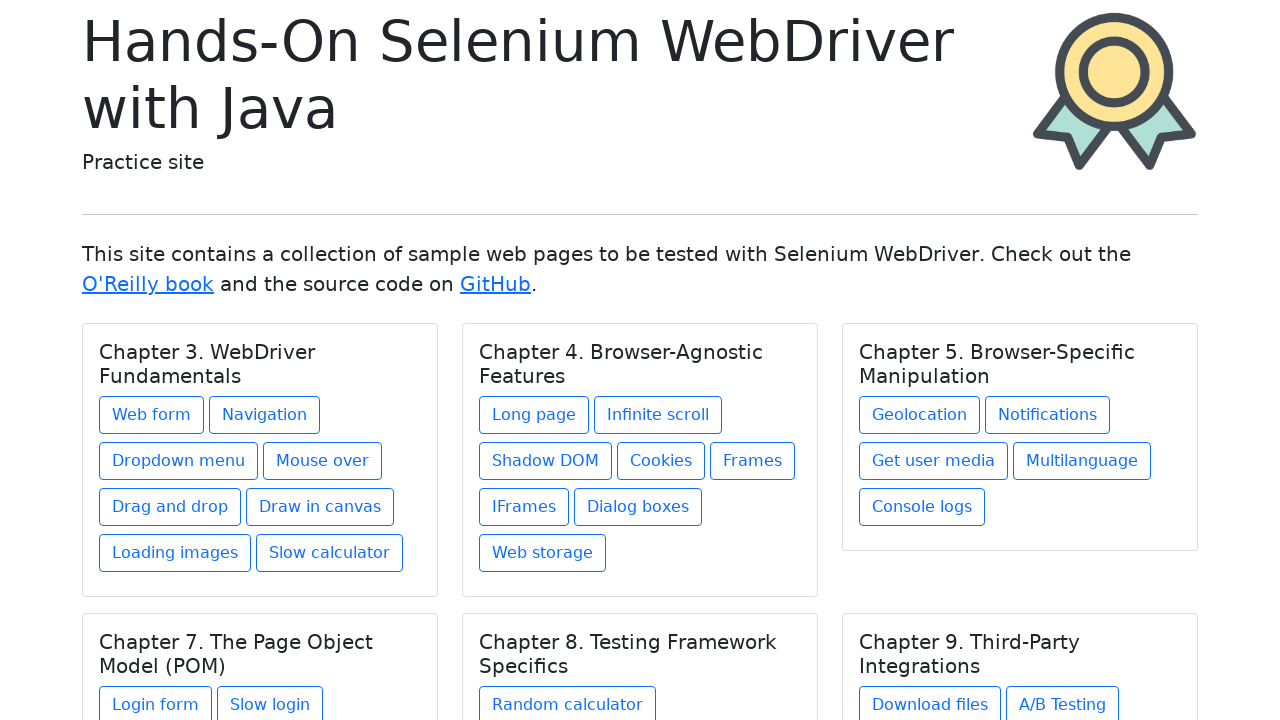

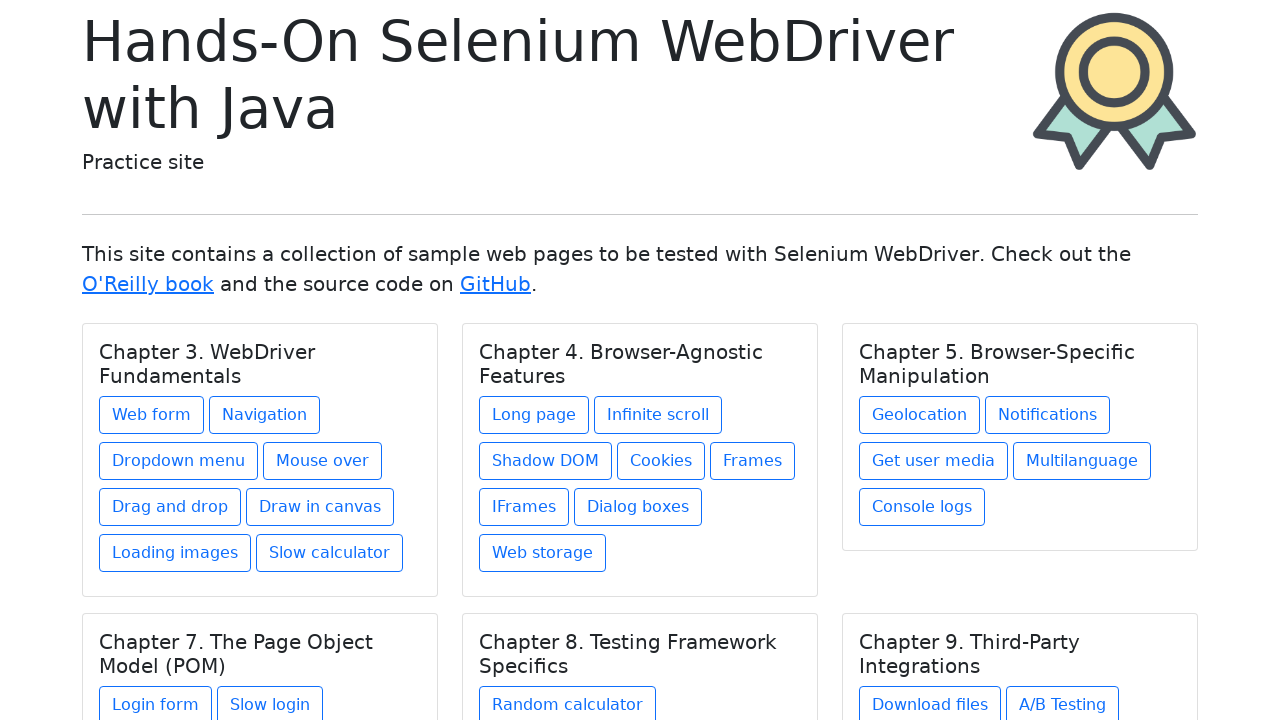